Tests link counting in different page sections and opens footer links in new tabs to verify they work and retrieve their titles

Starting URL: https://www.rahulshettyacademy.com/AutomationPractice/

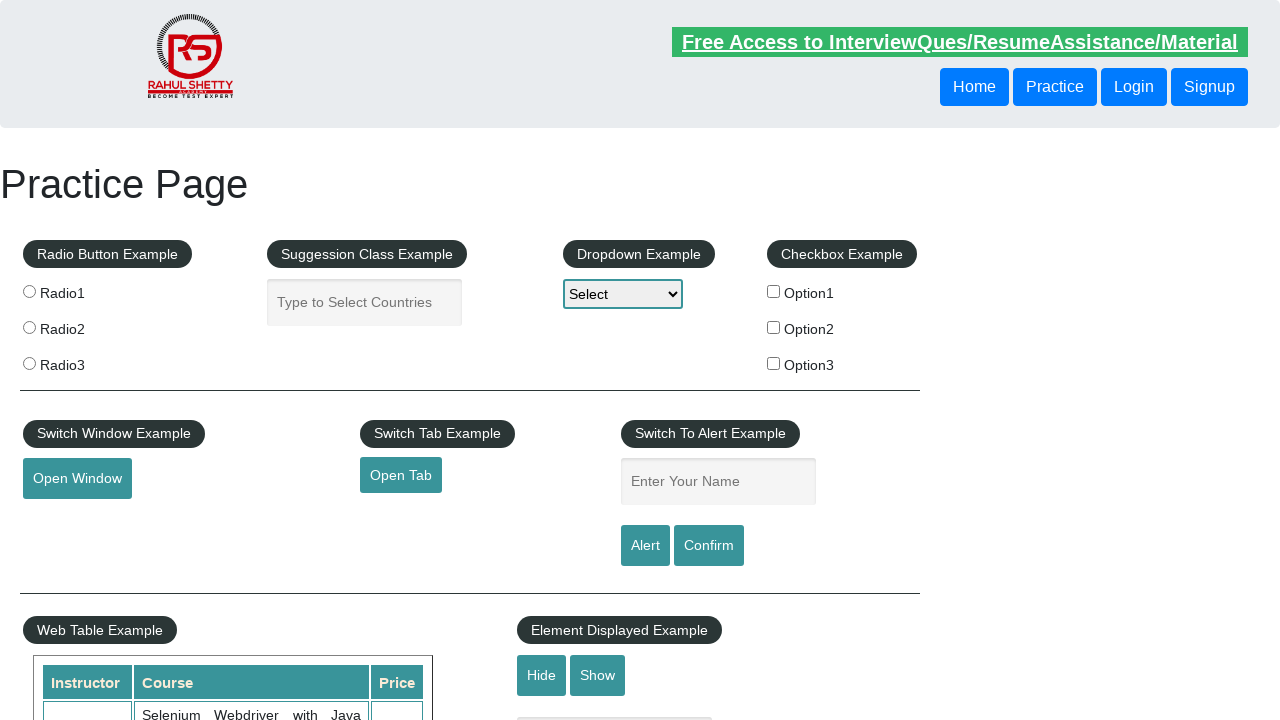

Retrieved all links on page: 27 total links found
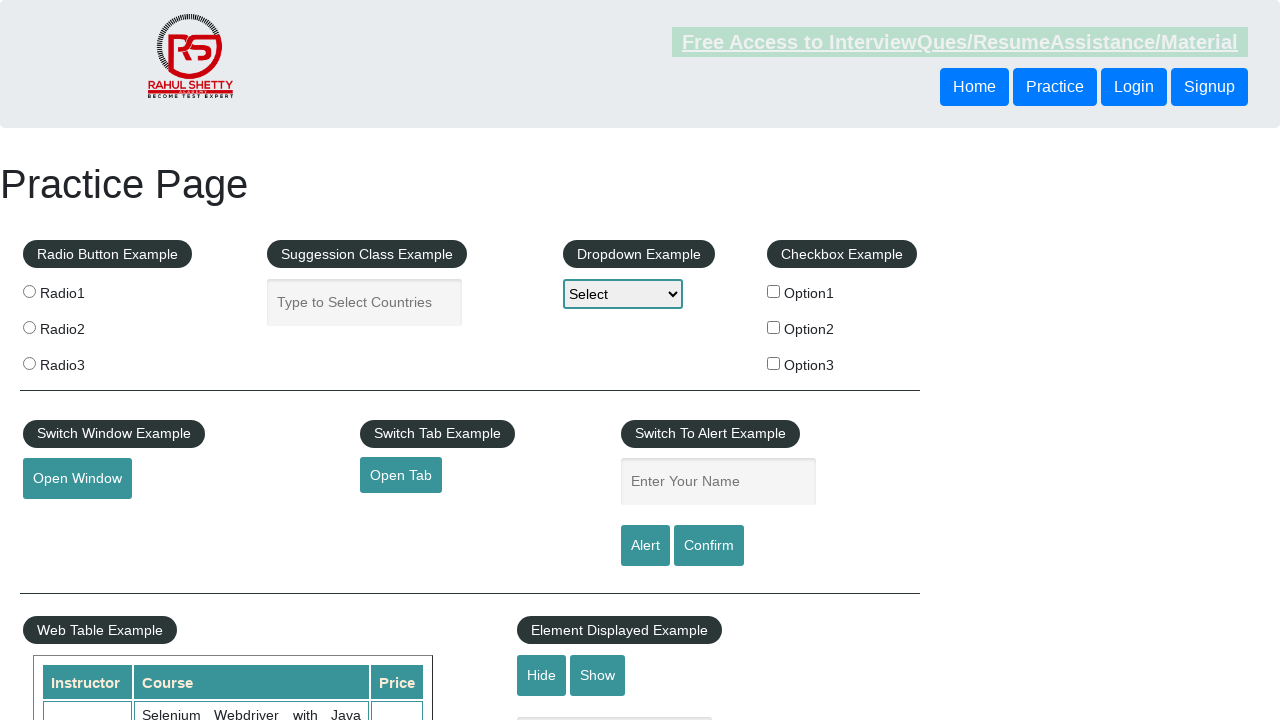

Located footer section #gf-BIG
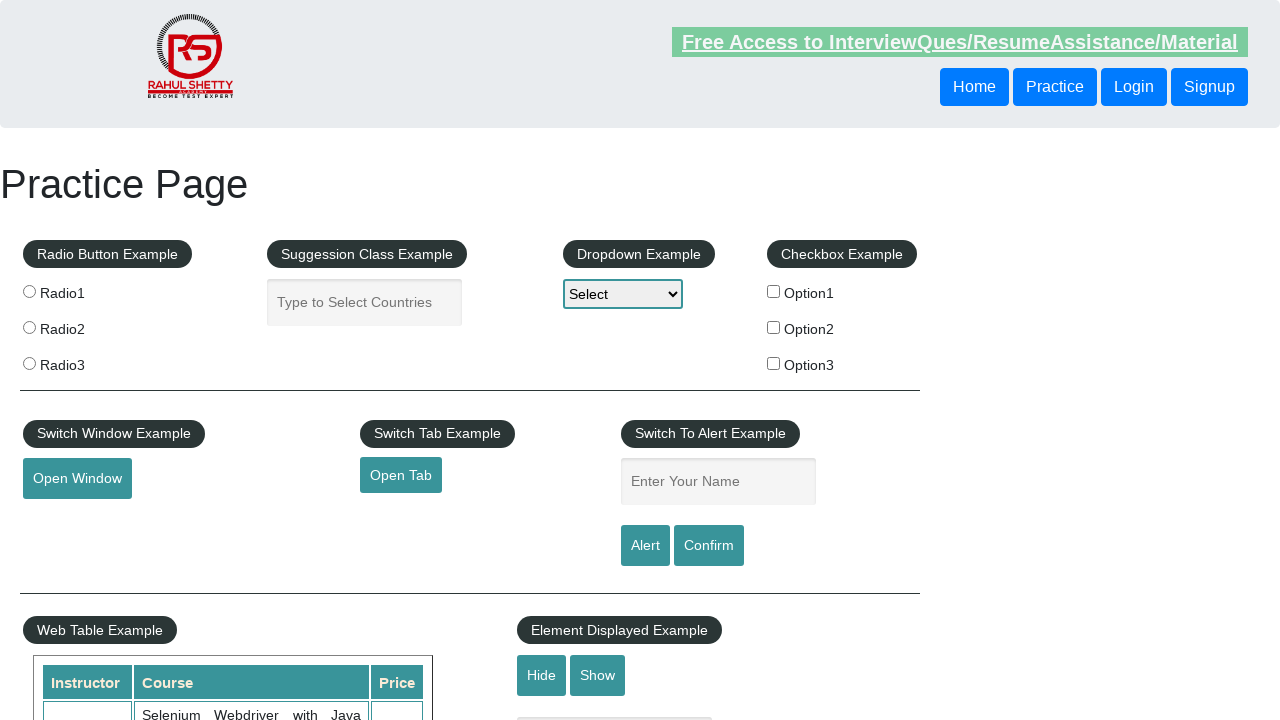

Retrieved all links in footer section: 20 total footer links found
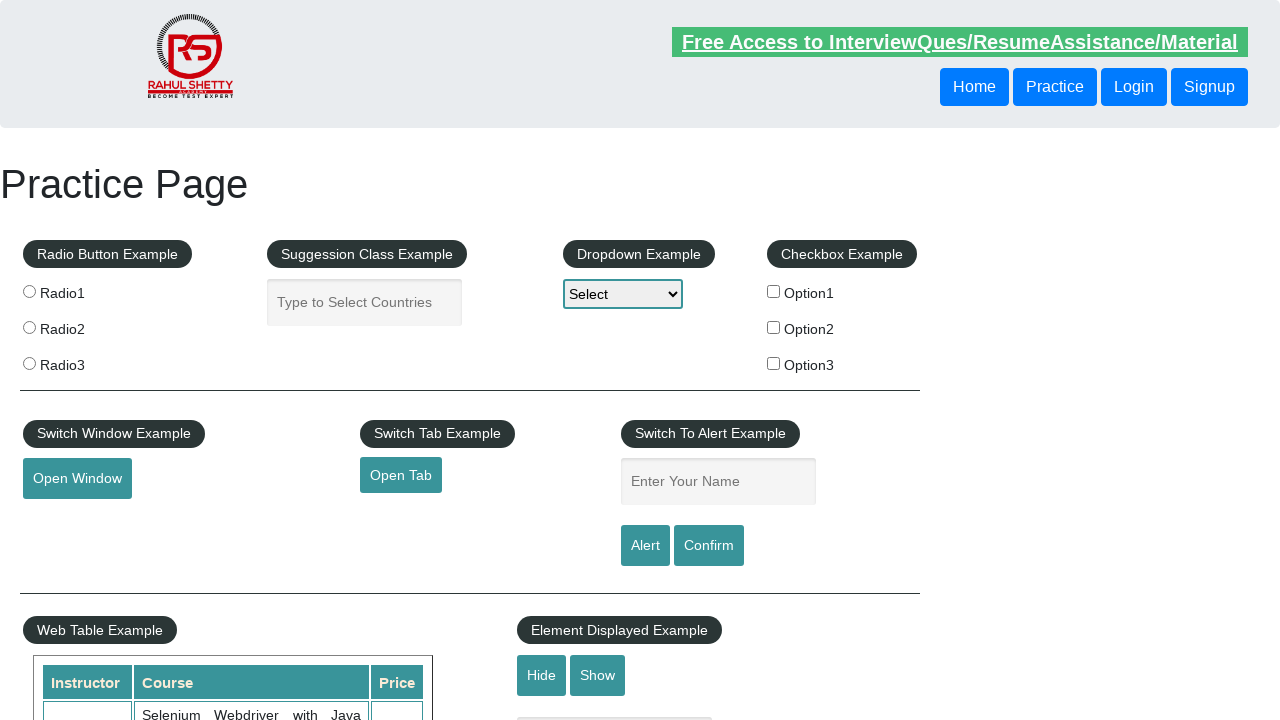

Located first footer column
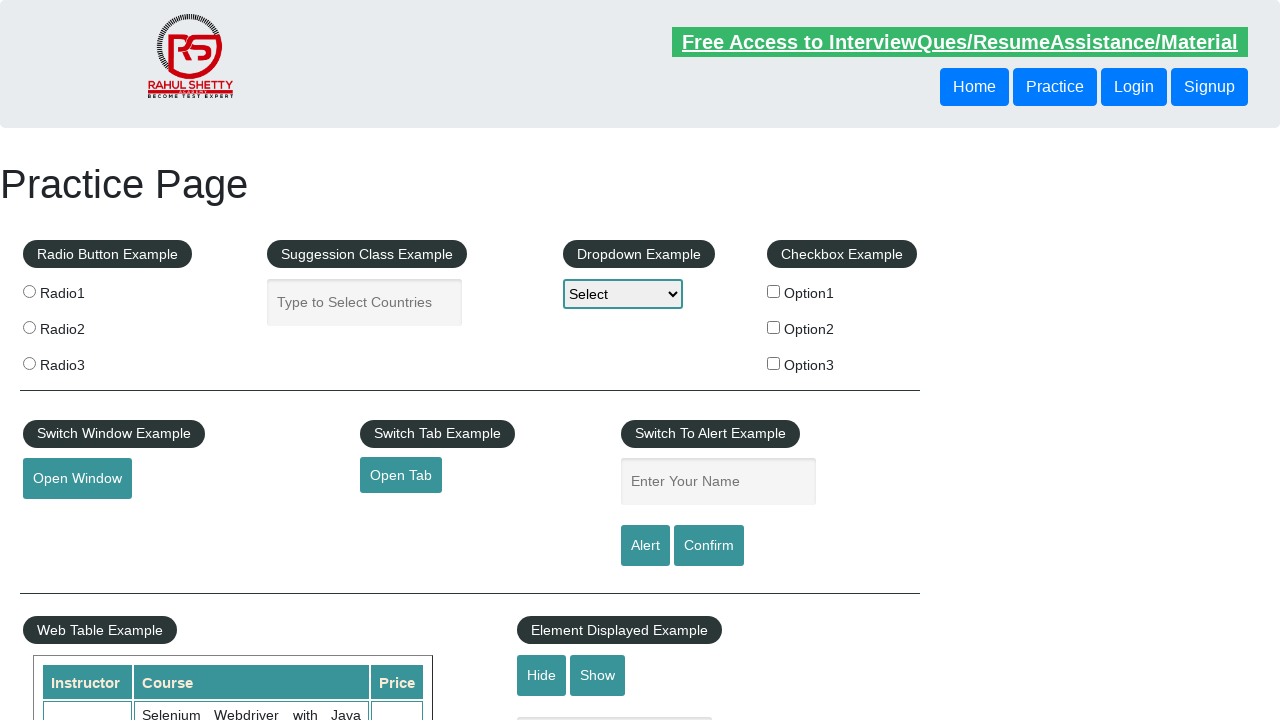

Retrieved all links in first footer column: 5 links found
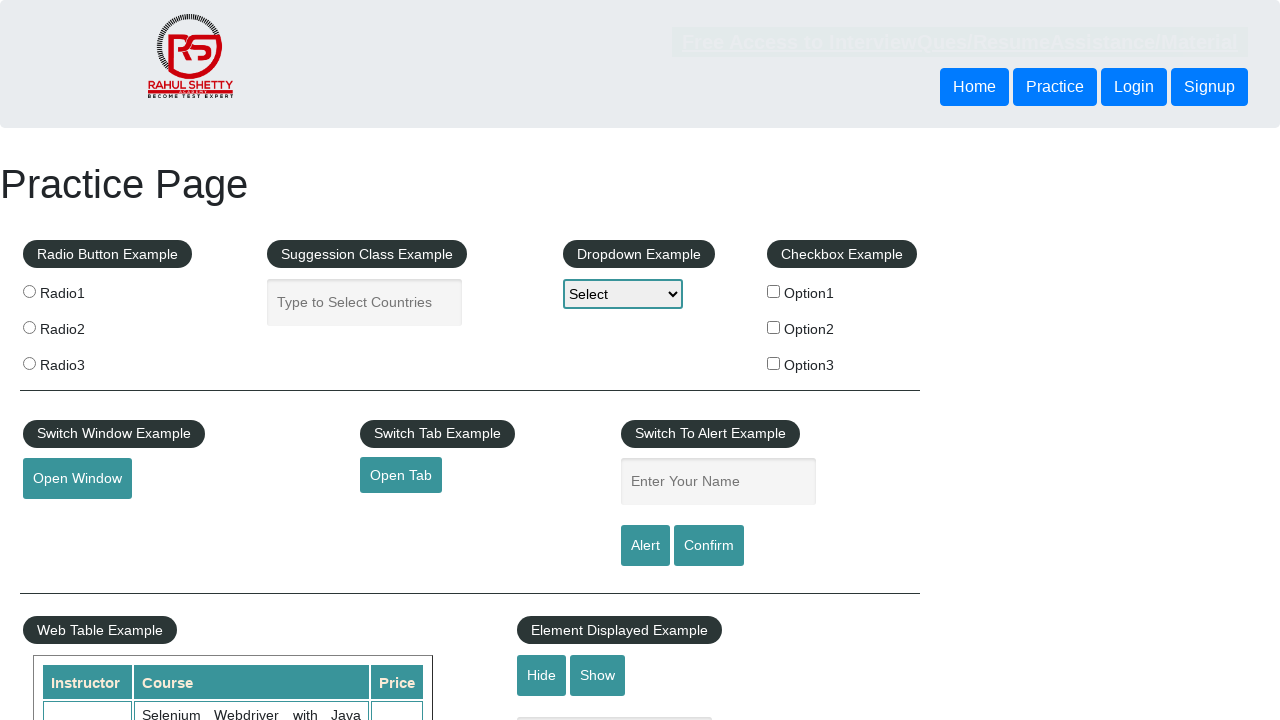

Selected footer column link at index 1
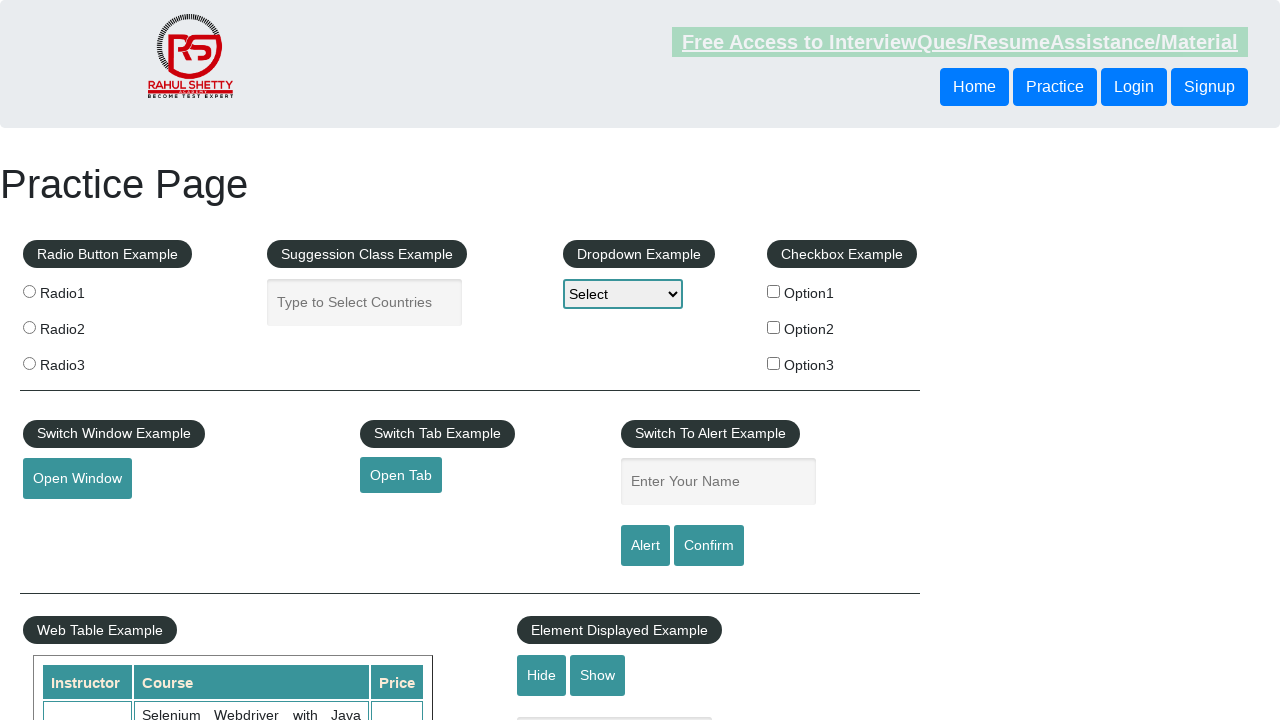

Opened link 1 in new tab using Ctrl+Click at (68, 520) on #gf-BIG >> ul >> nth=0 >> a >> nth=1
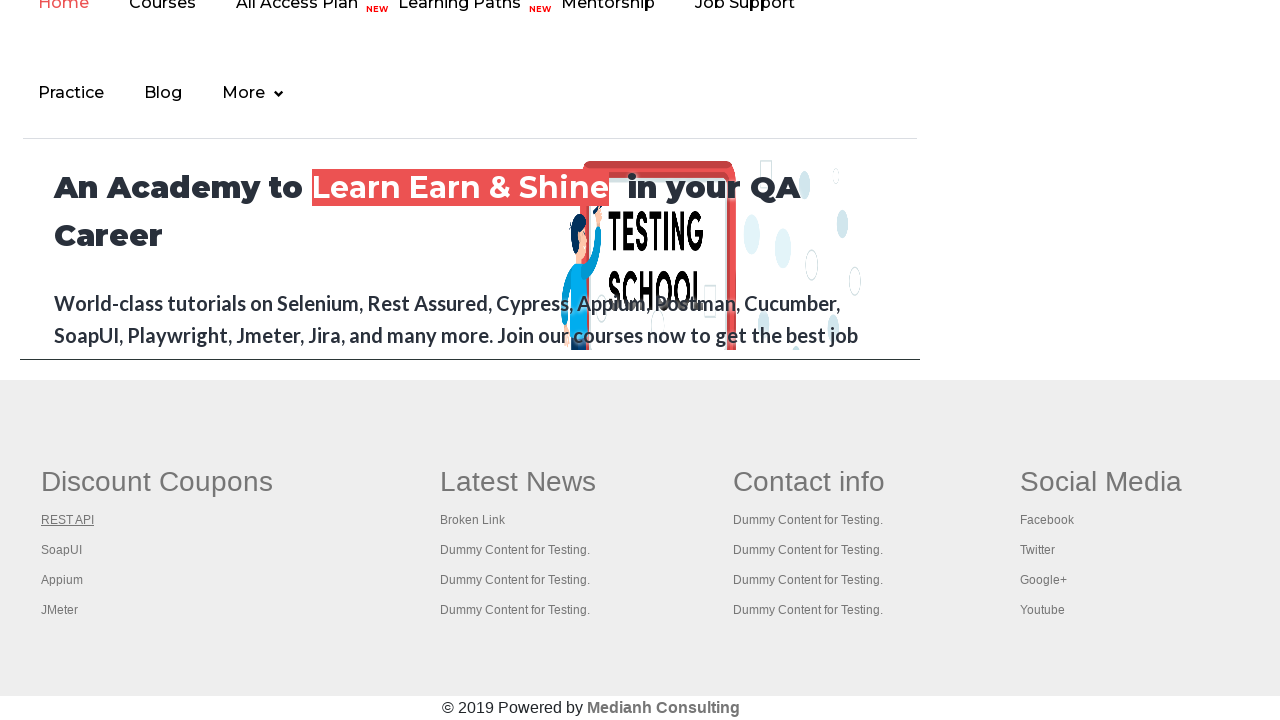

New page loaded, waiting for content
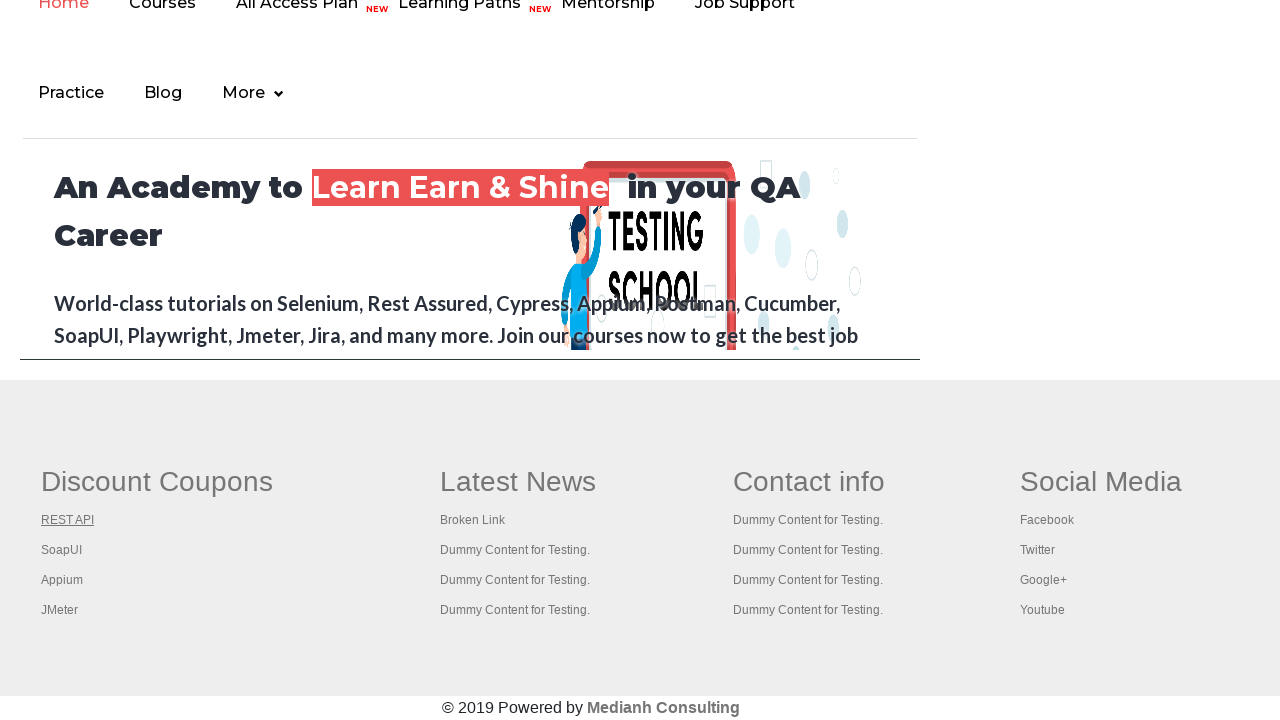

Retrieved new page title: 'REST API Tutorial'
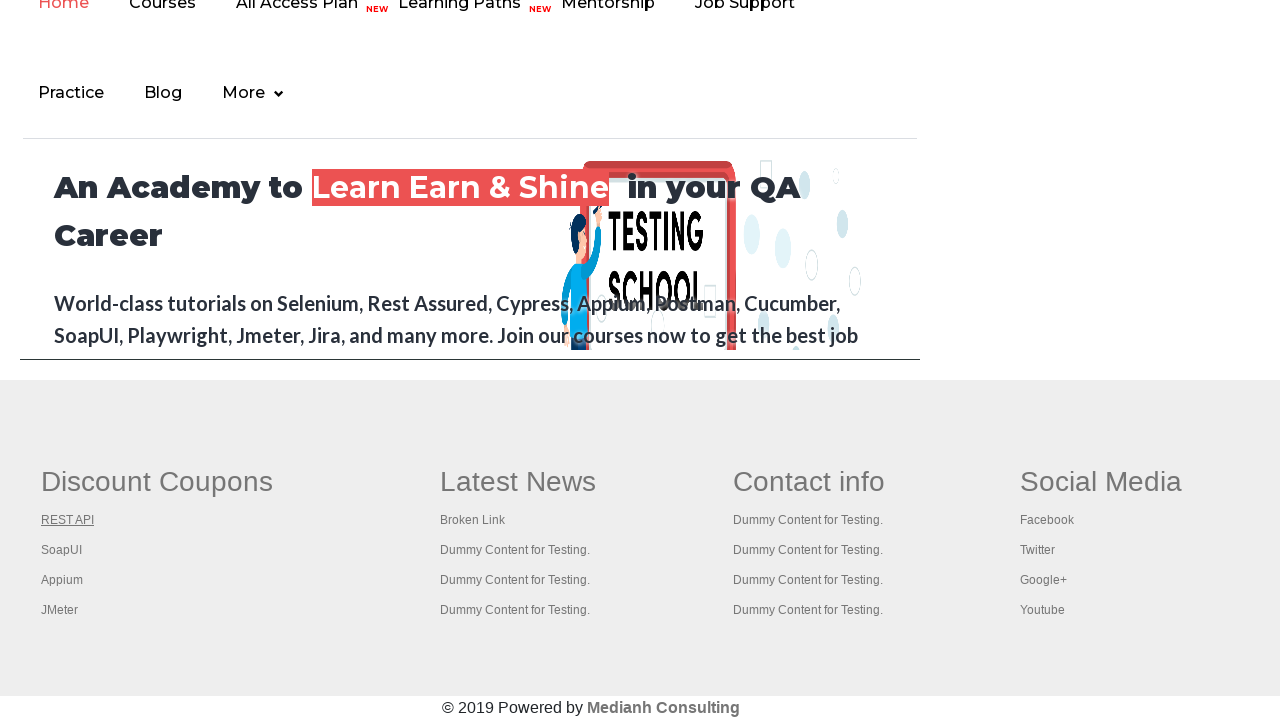

Closed new tab for link 1
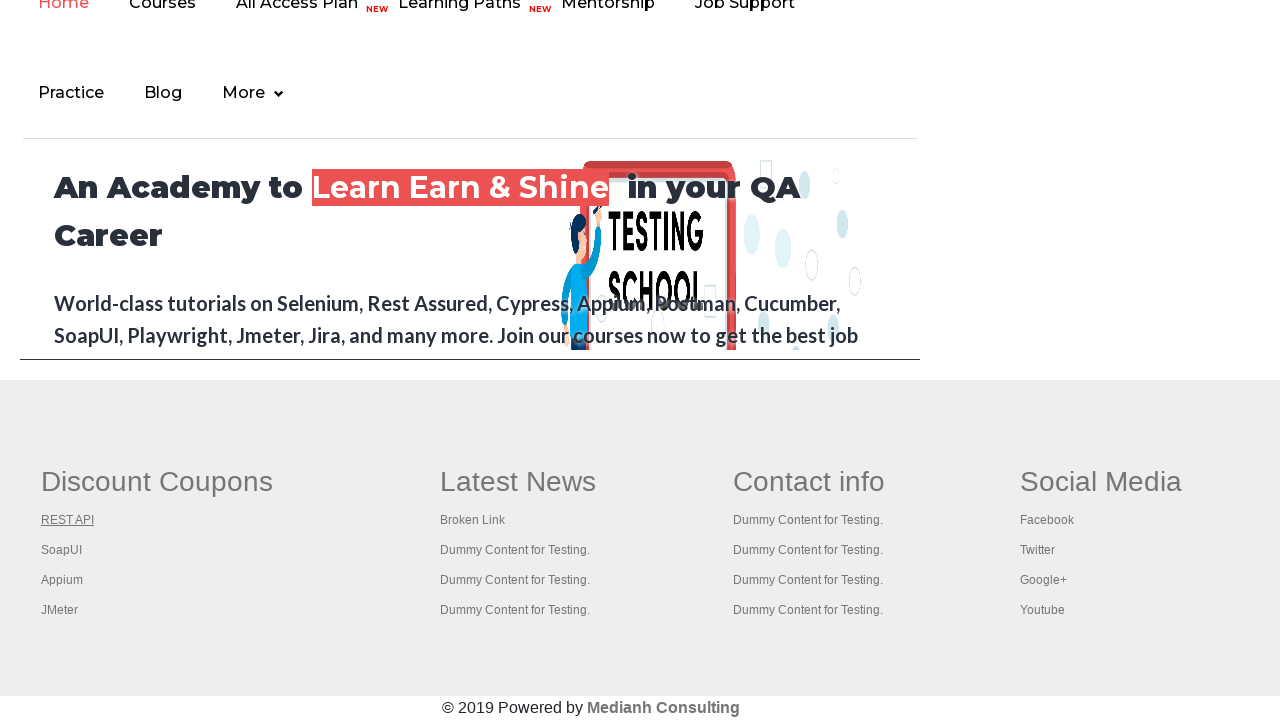

Selected footer column link at index 2
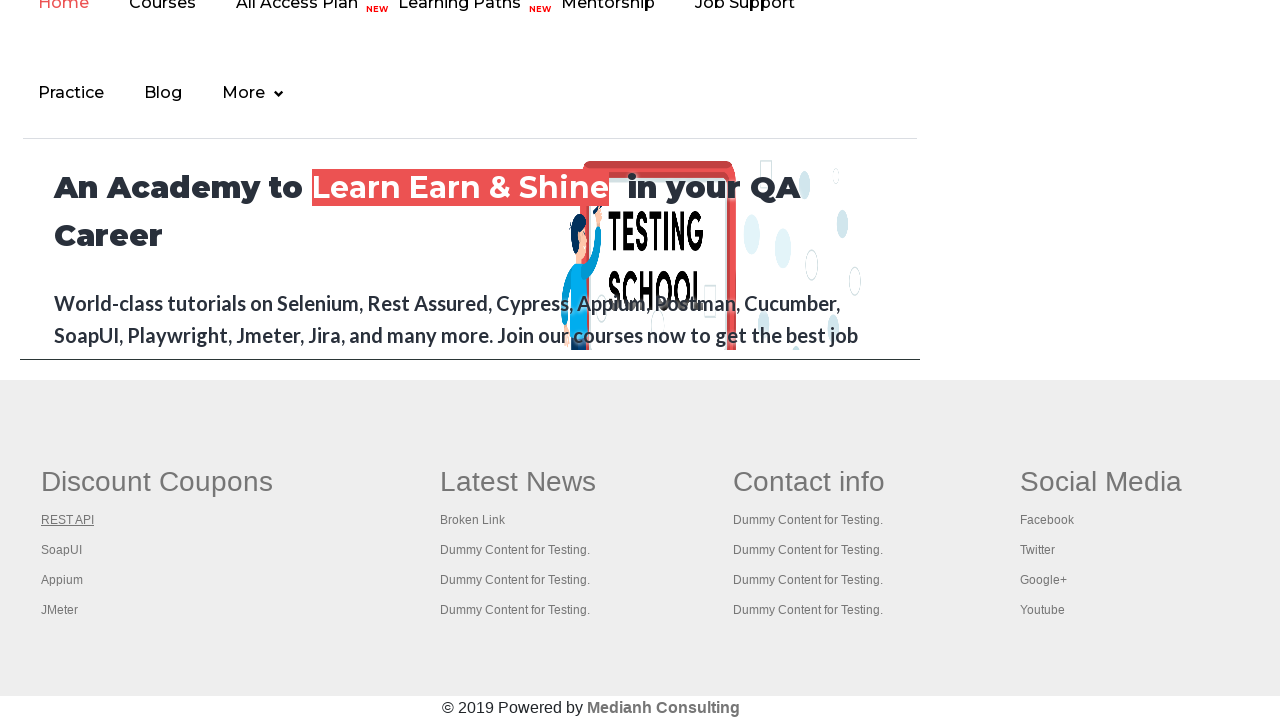

Opened link 2 in new tab using Ctrl+Click at (62, 550) on #gf-BIG >> ul >> nth=0 >> a >> nth=2
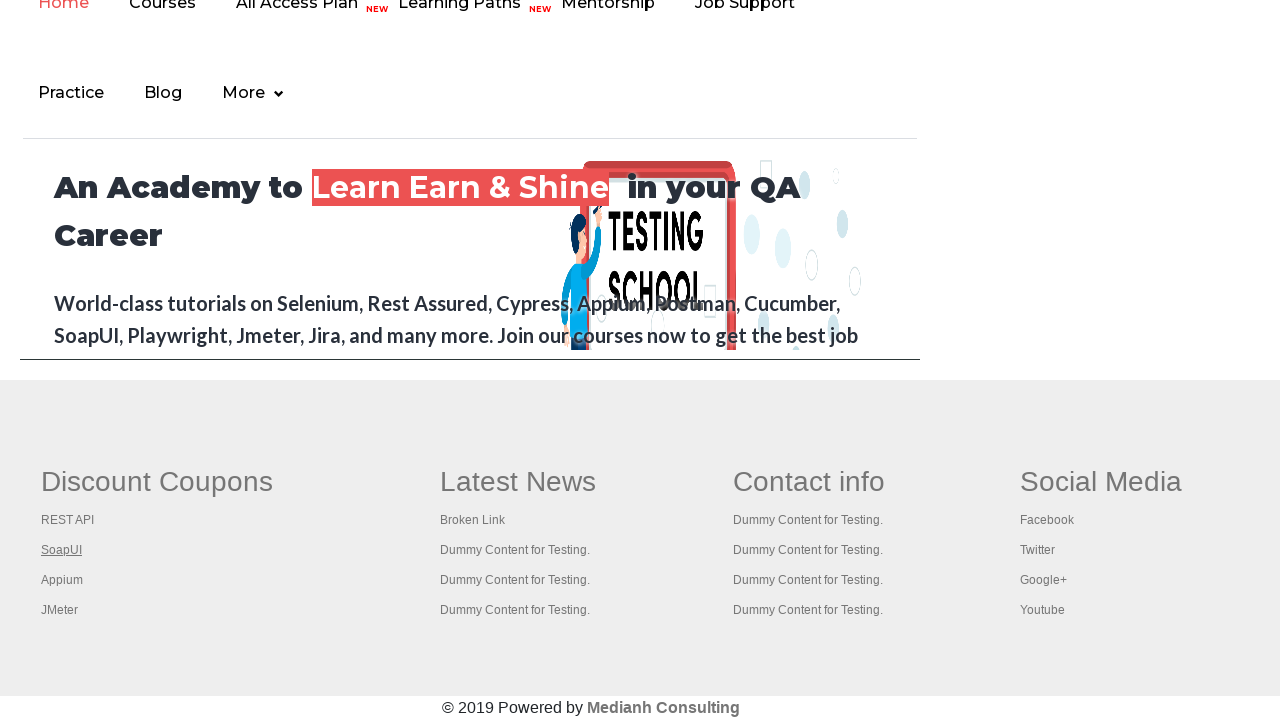

New page loaded, waiting for content
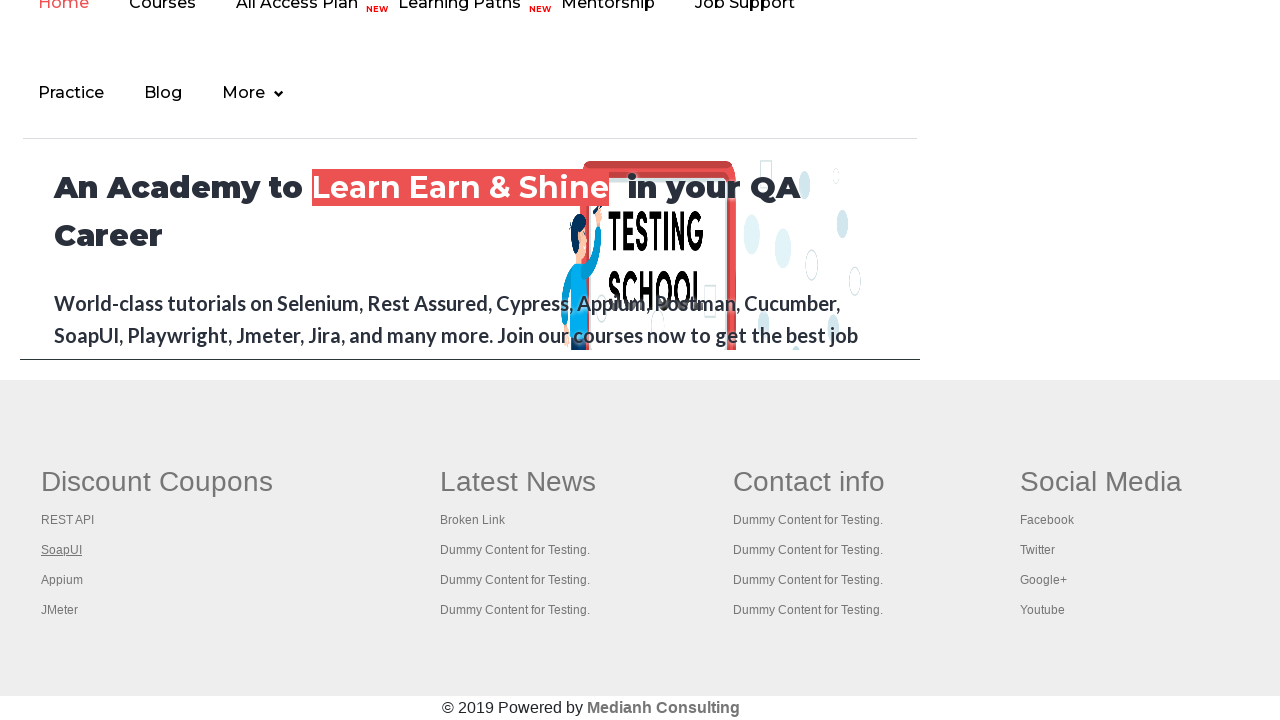

Retrieved new page title: 'The World’s Most Popular API Testing Tool | SoapUI'
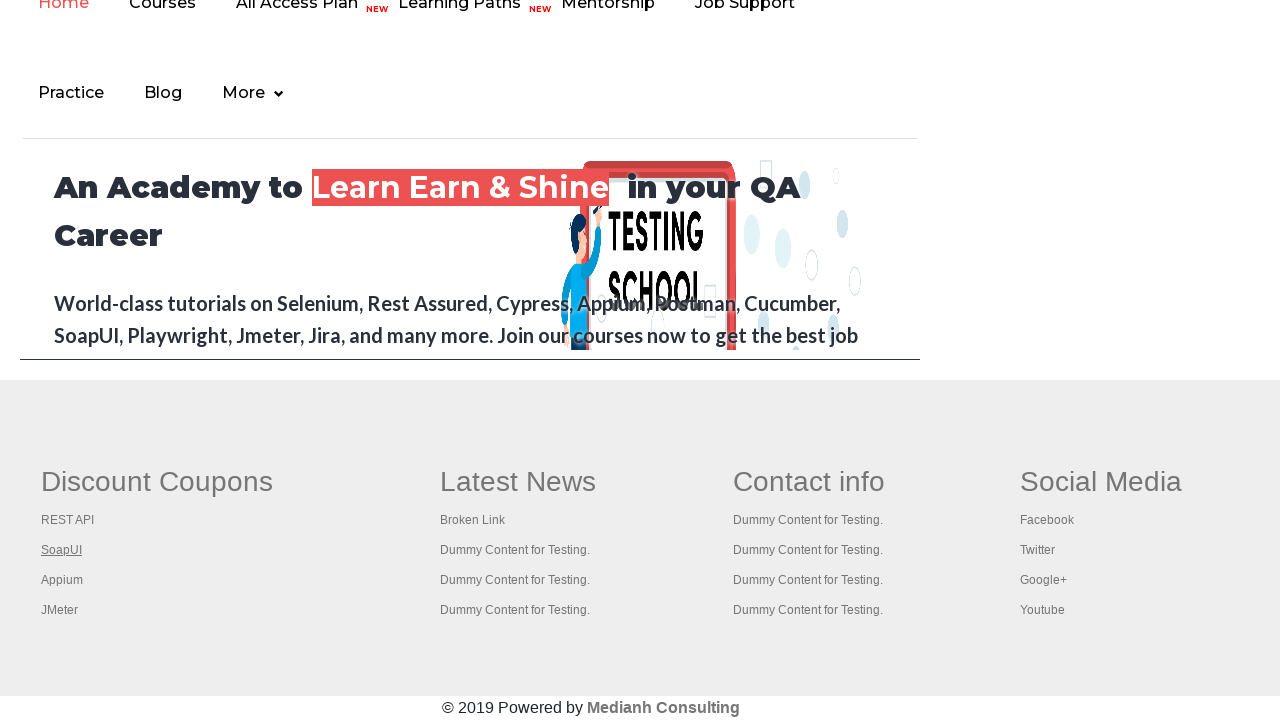

Closed new tab for link 2
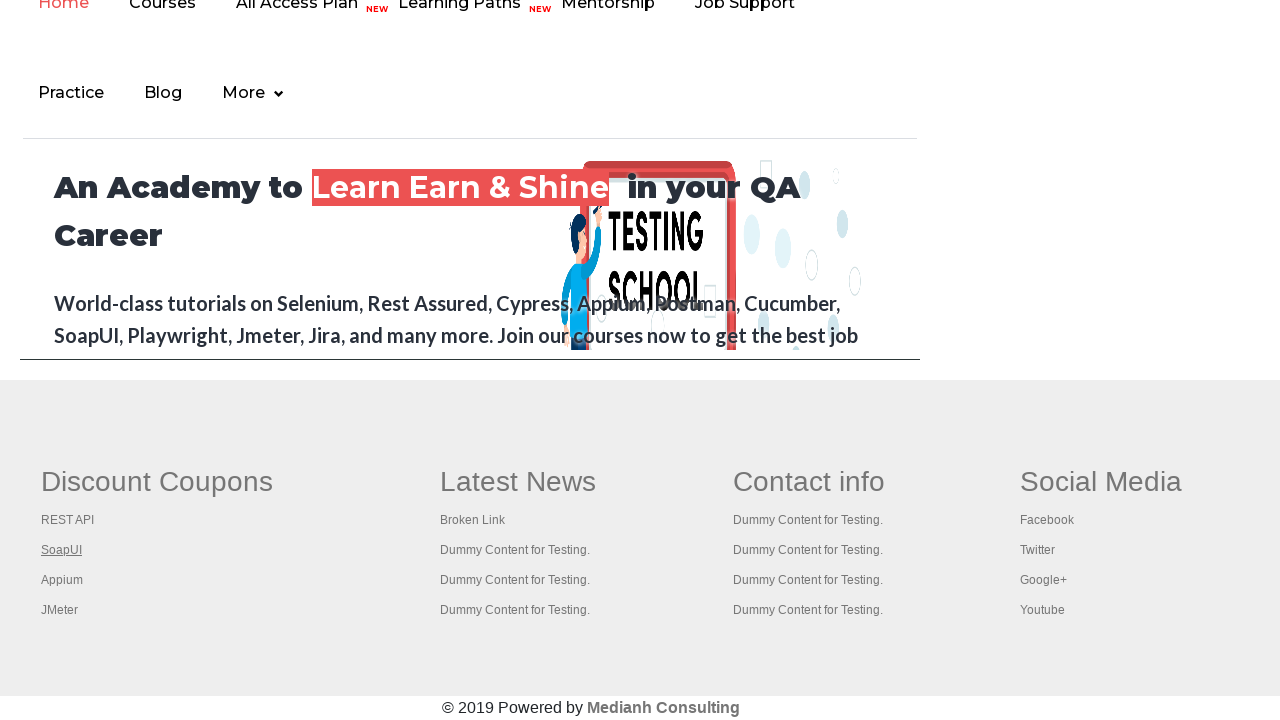

Selected footer column link at index 3
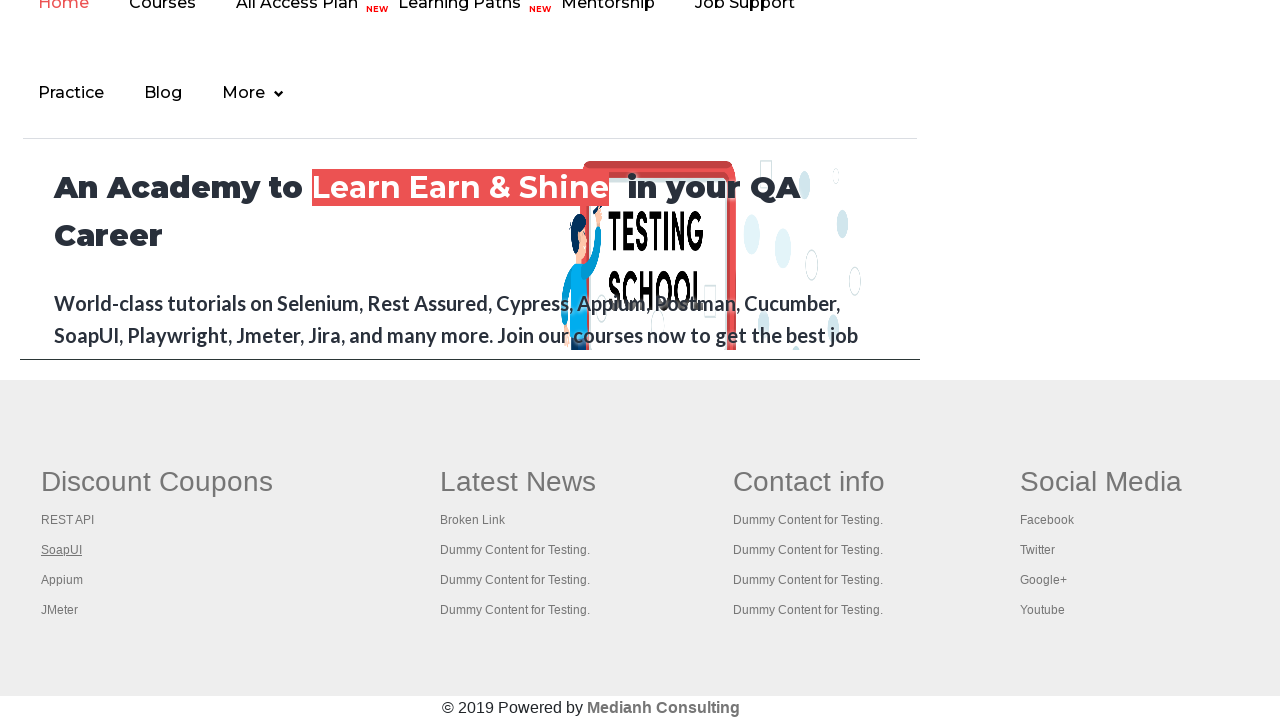

Opened link 3 in new tab using Ctrl+Click at (62, 580) on #gf-BIG >> ul >> nth=0 >> a >> nth=3
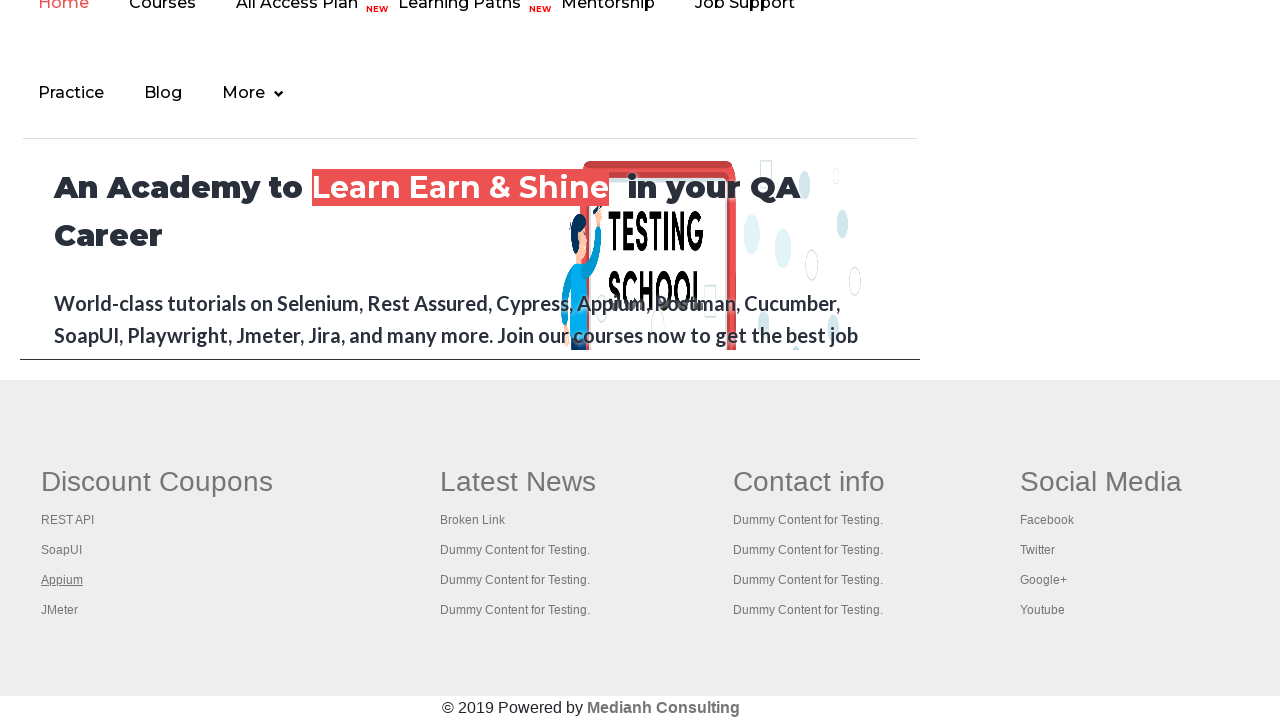

New page loaded, waiting for content
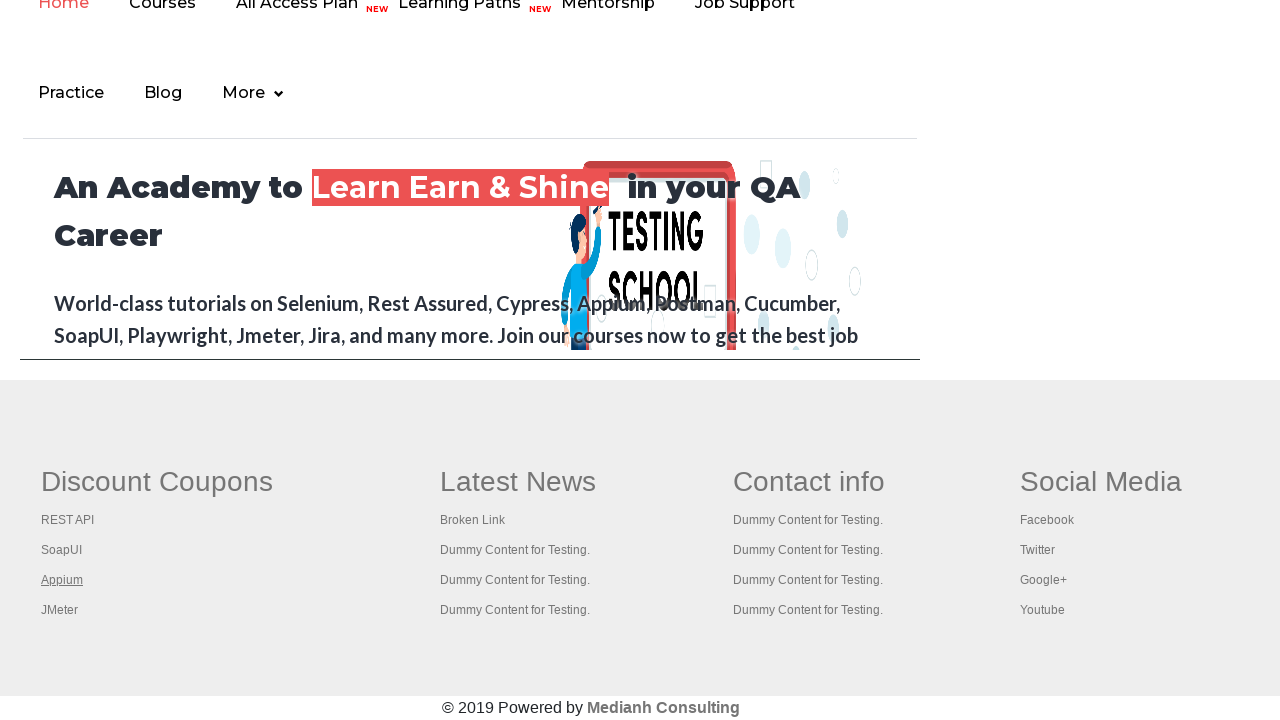

Retrieved new page title: ''
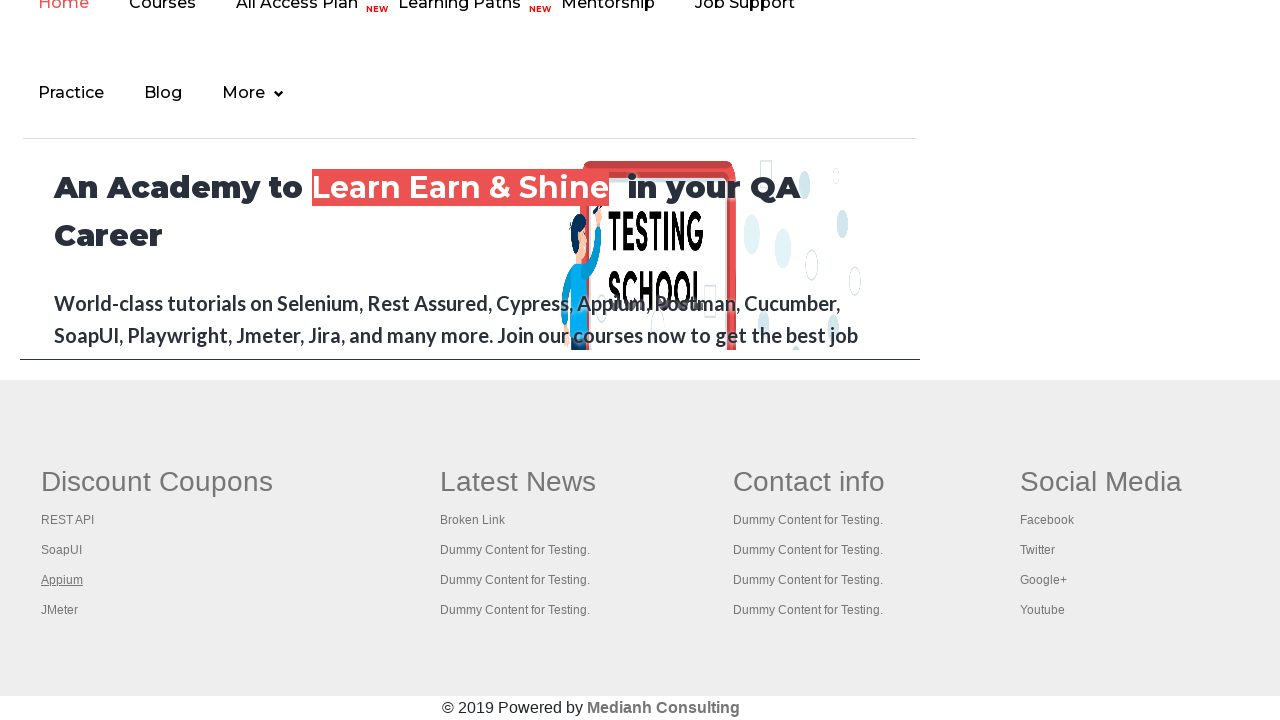

Closed new tab for link 3
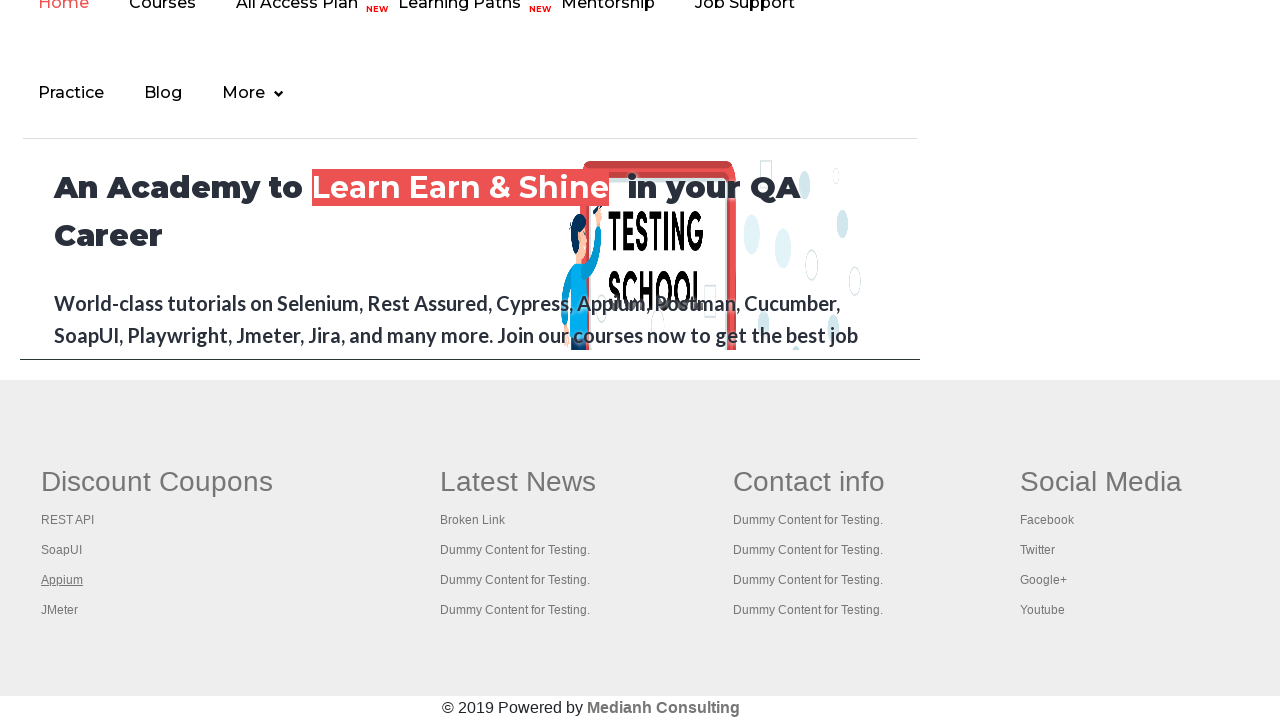

Selected footer column link at index 4
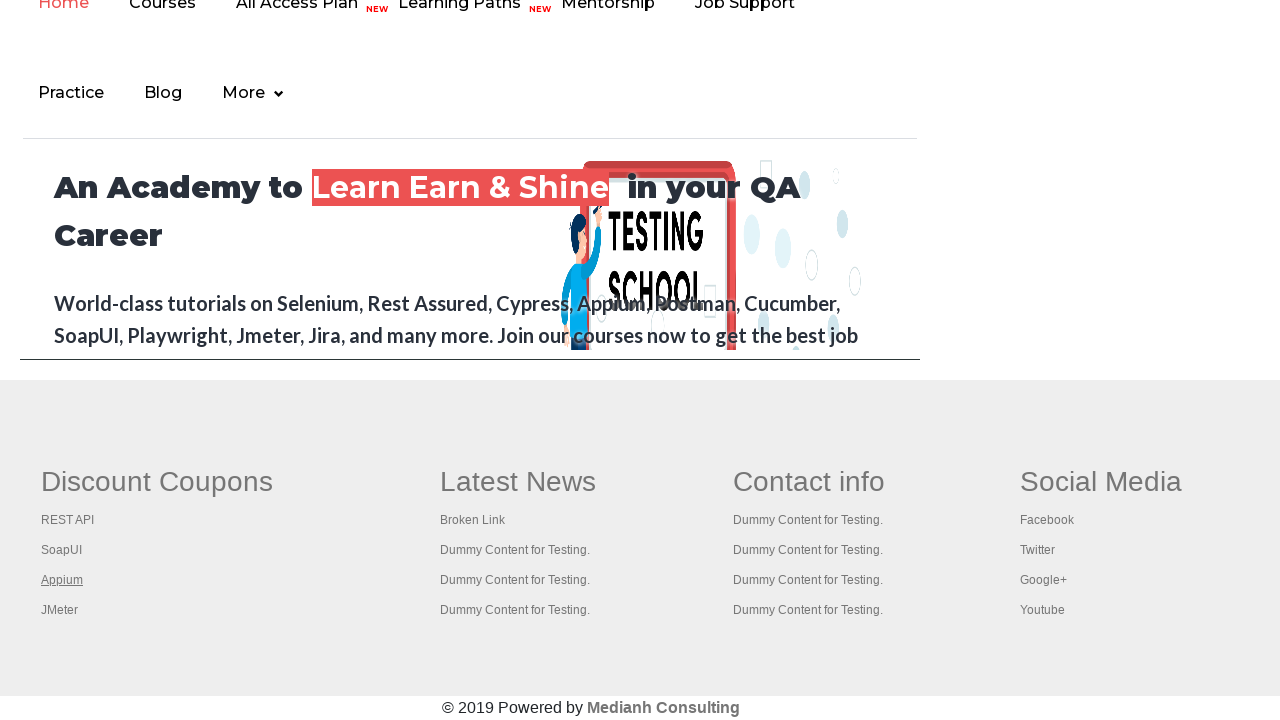

Opened link 4 in new tab using Ctrl+Click at (60, 610) on #gf-BIG >> ul >> nth=0 >> a >> nth=4
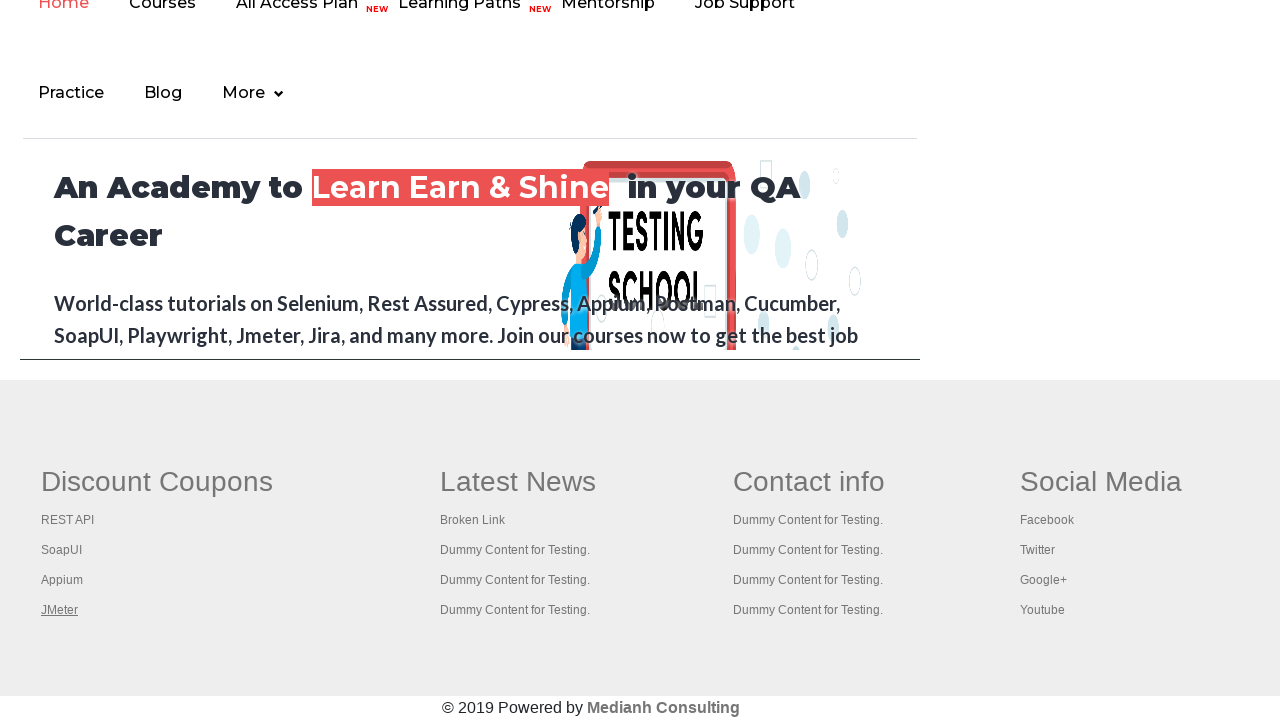

New page loaded, waiting for content
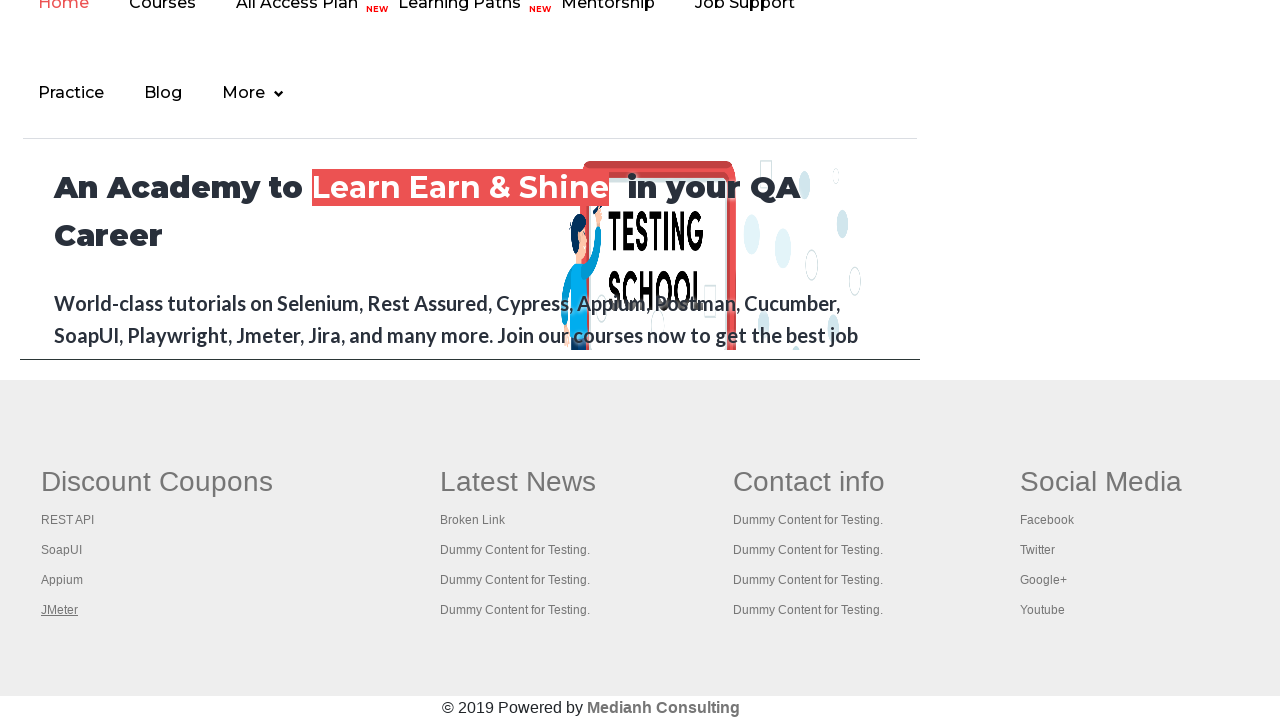

Retrieved new page title: 'Apache JMeter - Apache JMeter™'
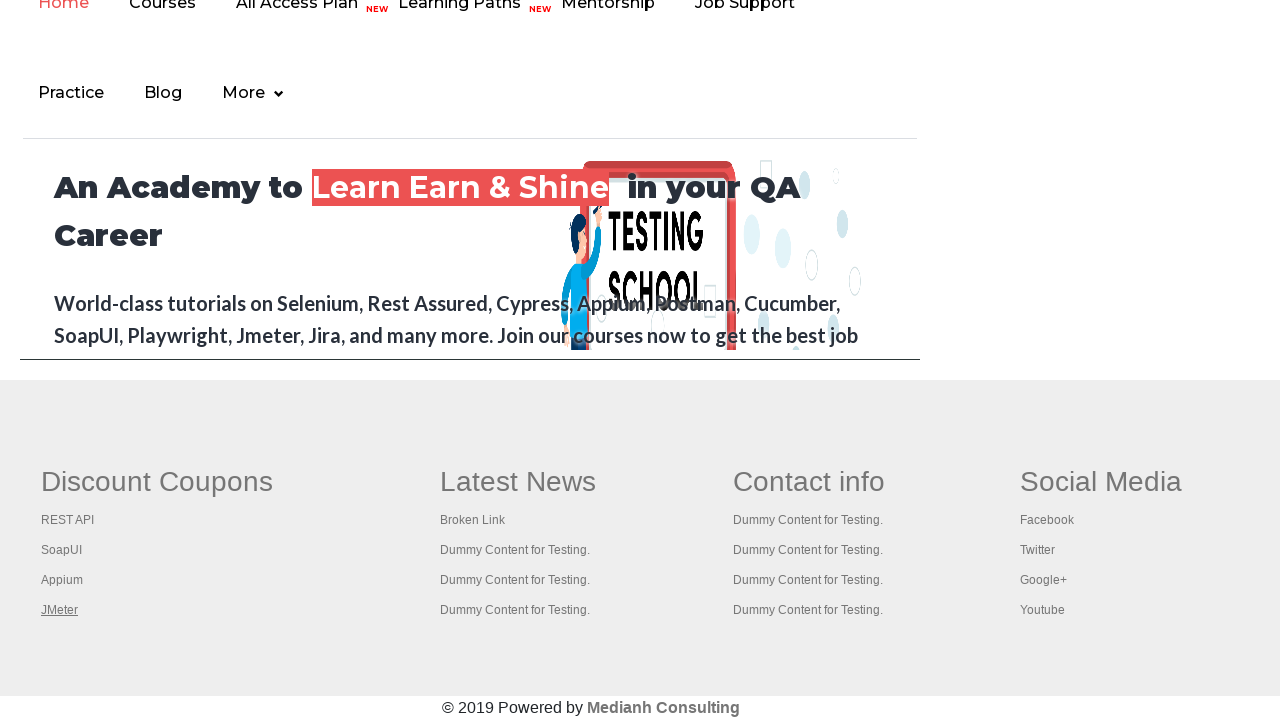

Closed new tab for link 4
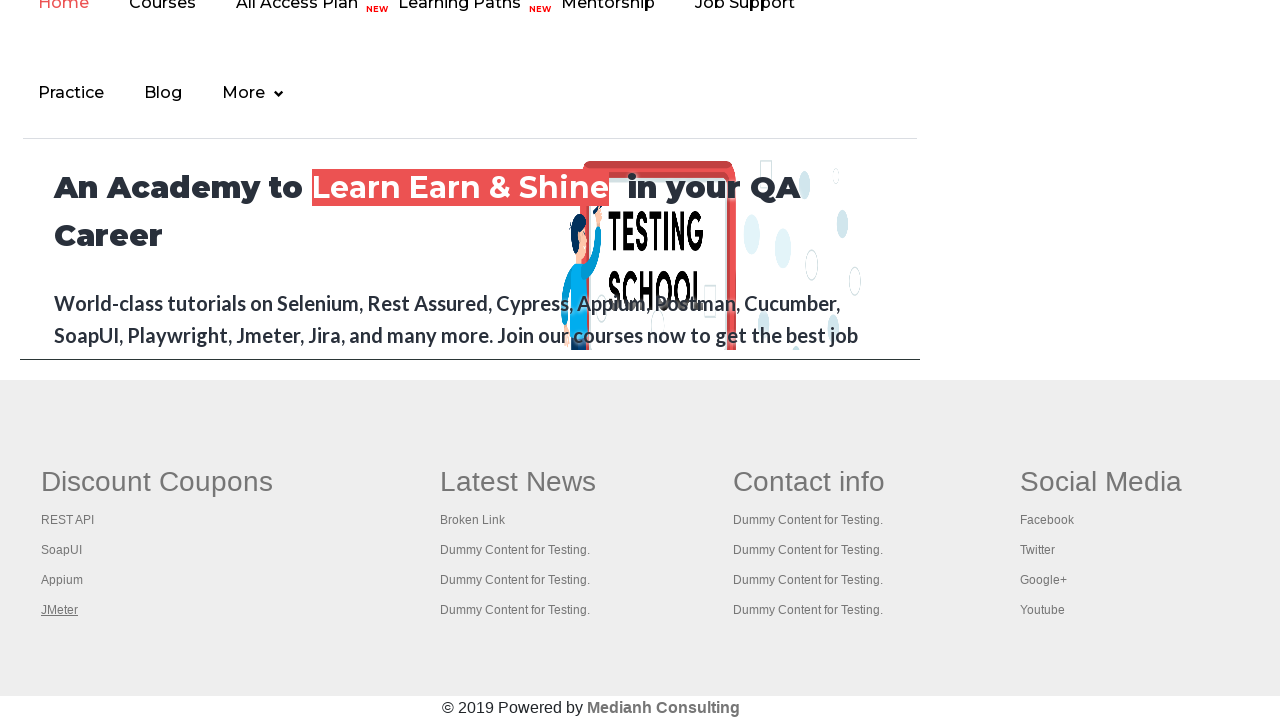

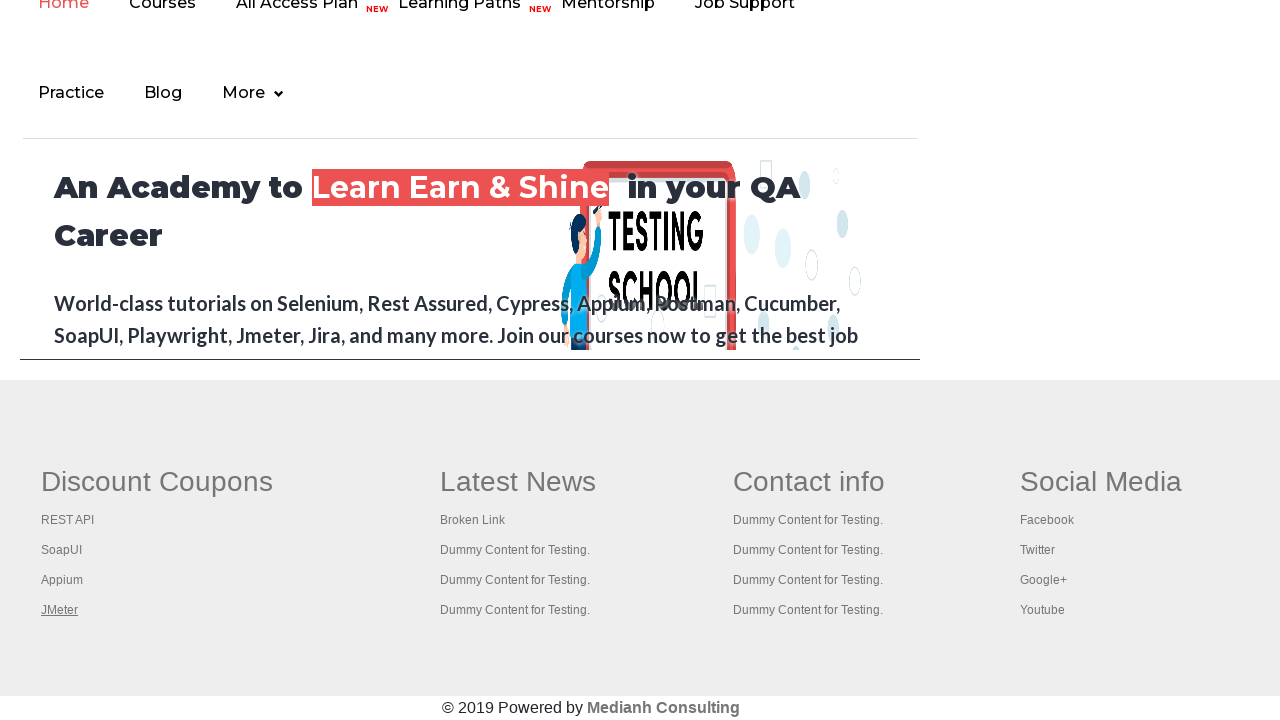